Tests calendar date picker functionality by clicking on the date picker and selecting a specific date

Starting URL: https://www.hyrtutorials.com/p/calendar-practice.html

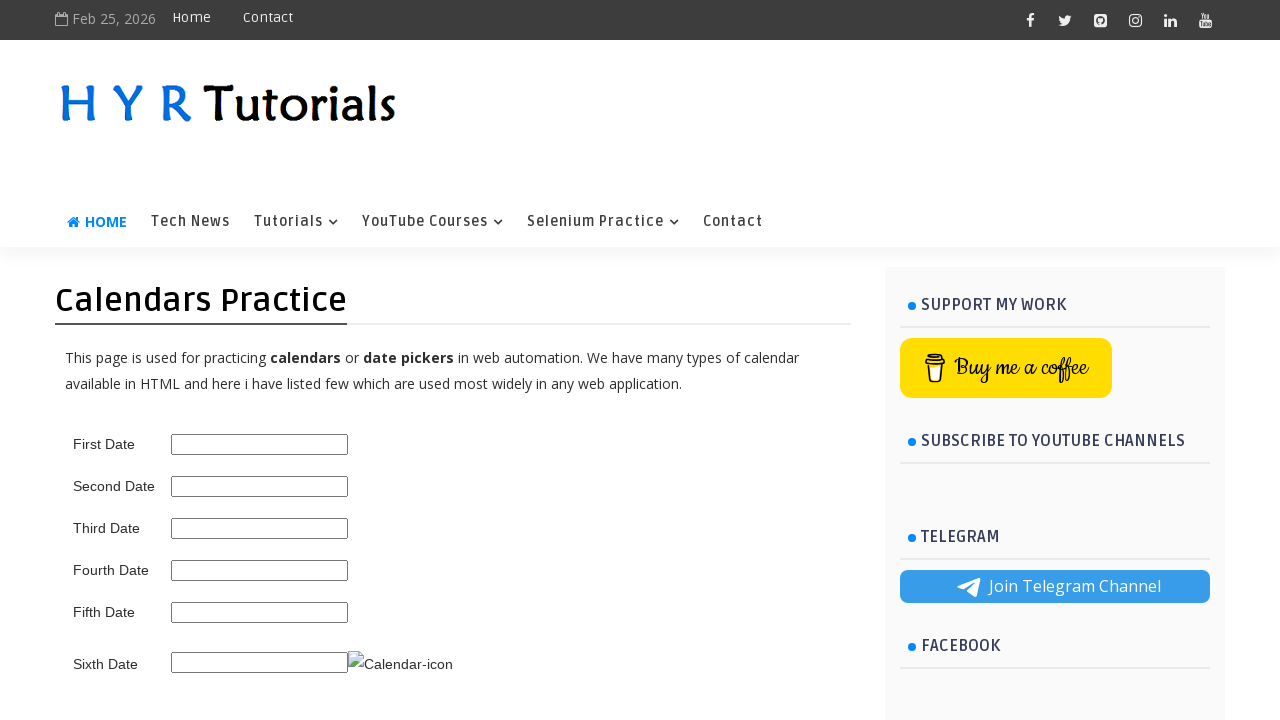

Clicked on first date picker to open calendar at (260, 444) on #first_date_picker
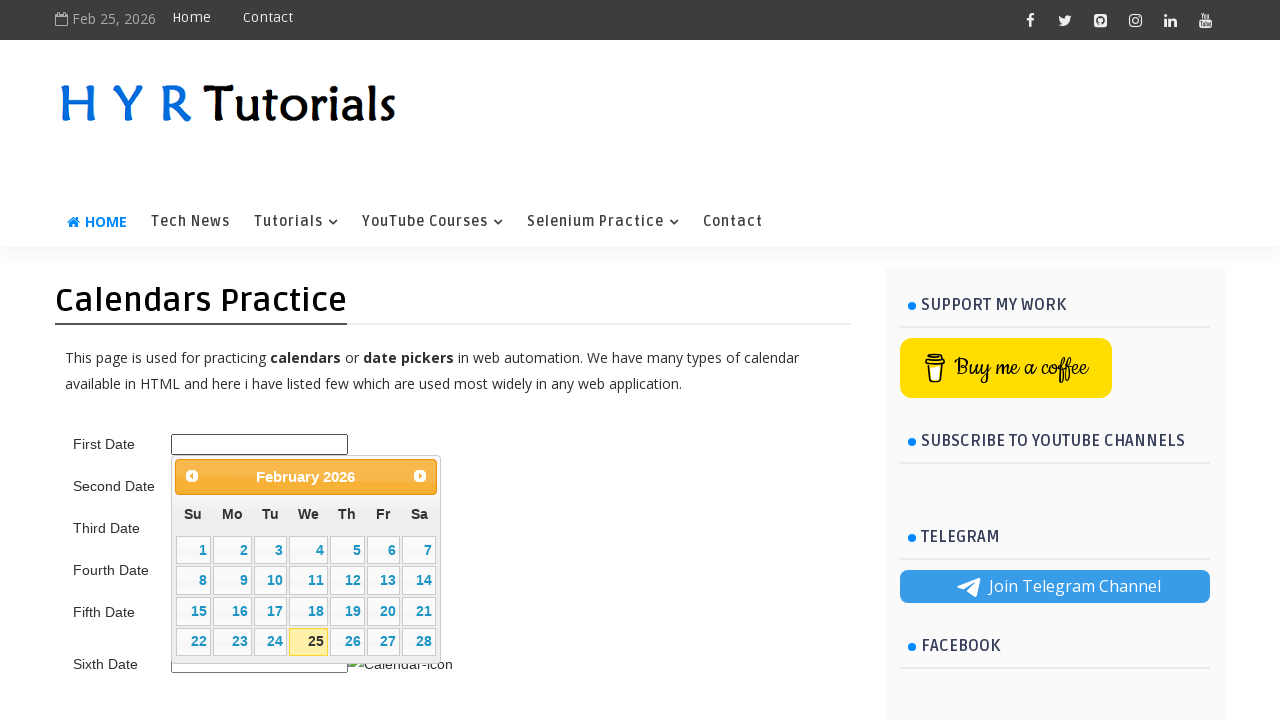

Selected date 15 from the calendar at (193, 611) on xpath=//table[@class='ui-datepicker-calendar']//a[text()='15']
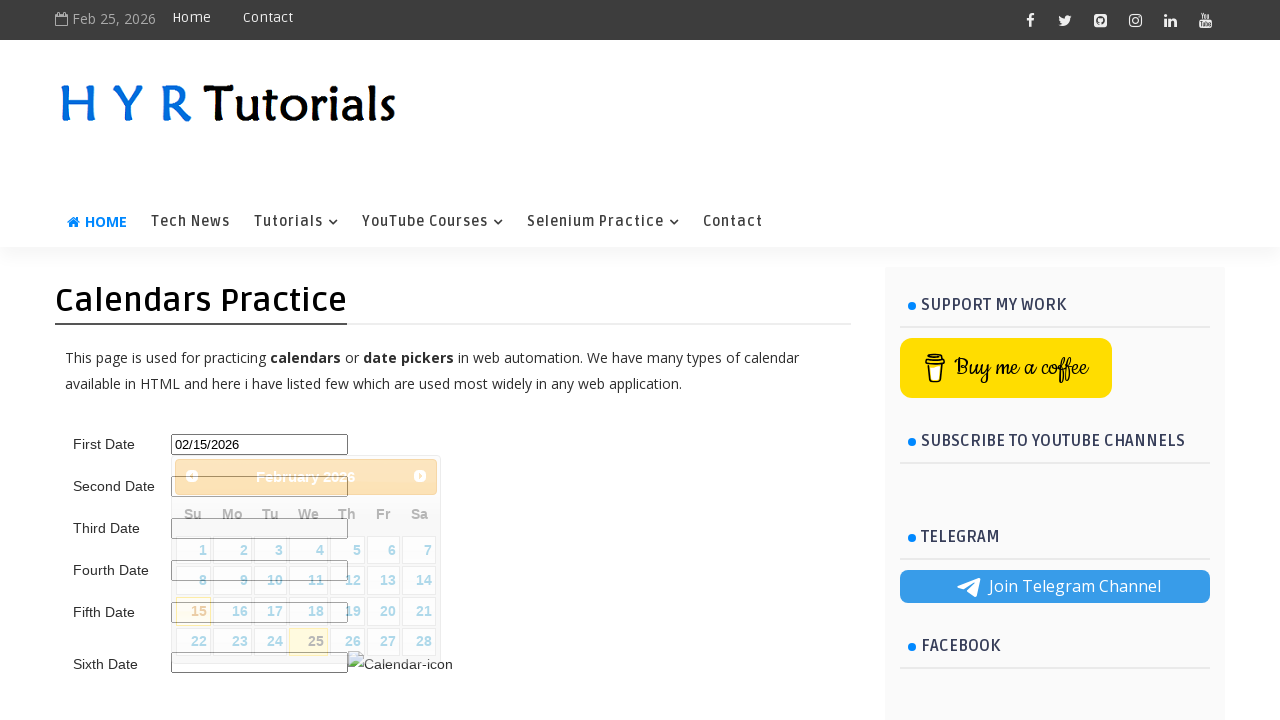

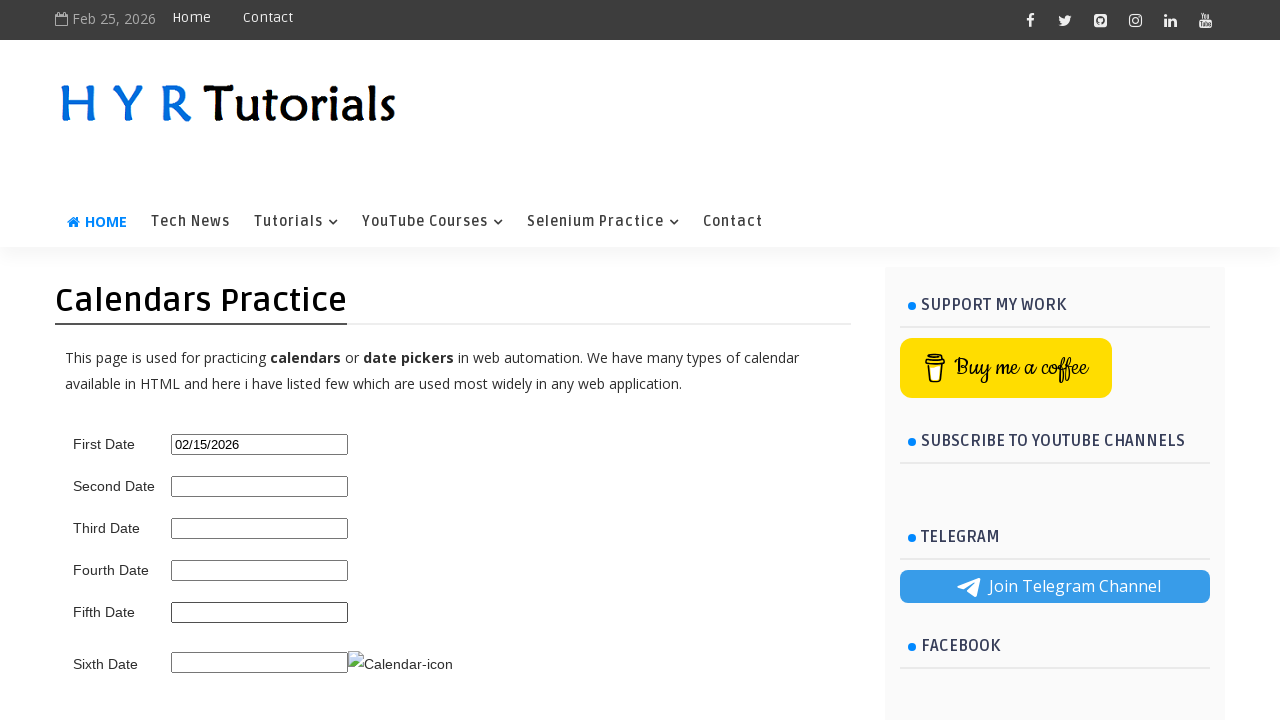